Tests blog search functionality by extracting the page title and using it as a search query in the site's search box

Starting URL: https://www.cnblogs.com/chongyou/

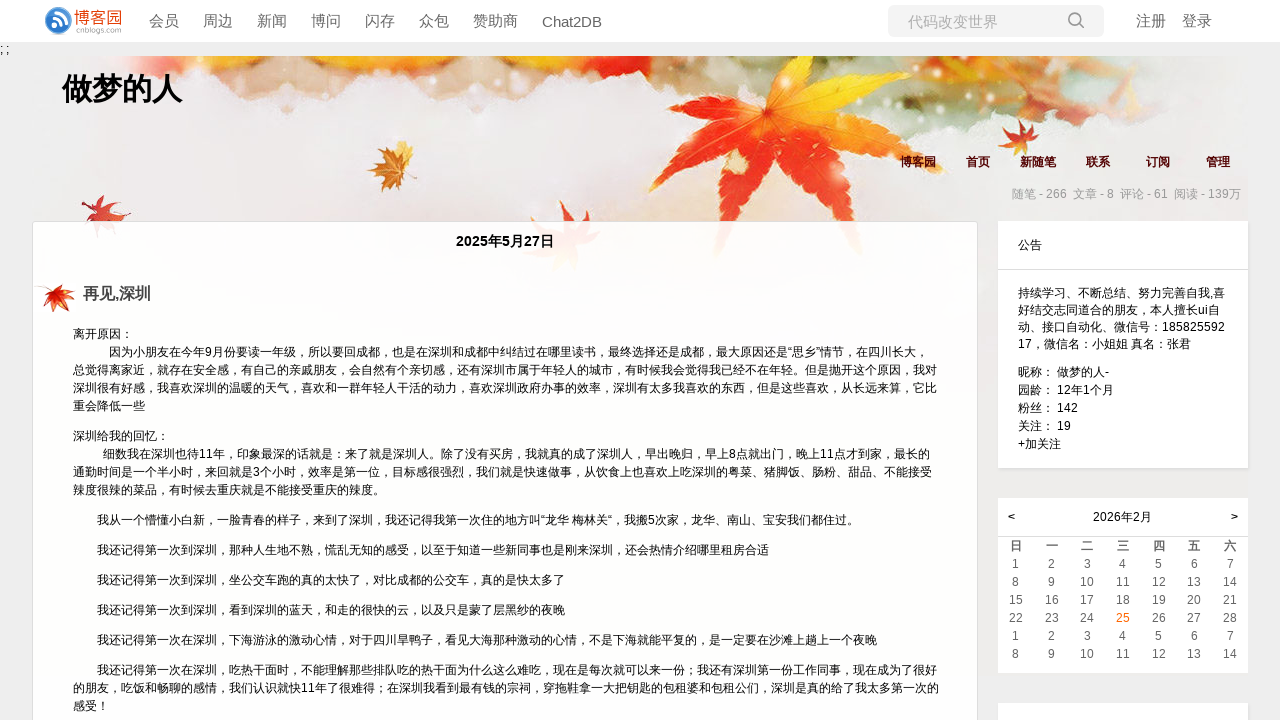

Extracted page title to use as search query
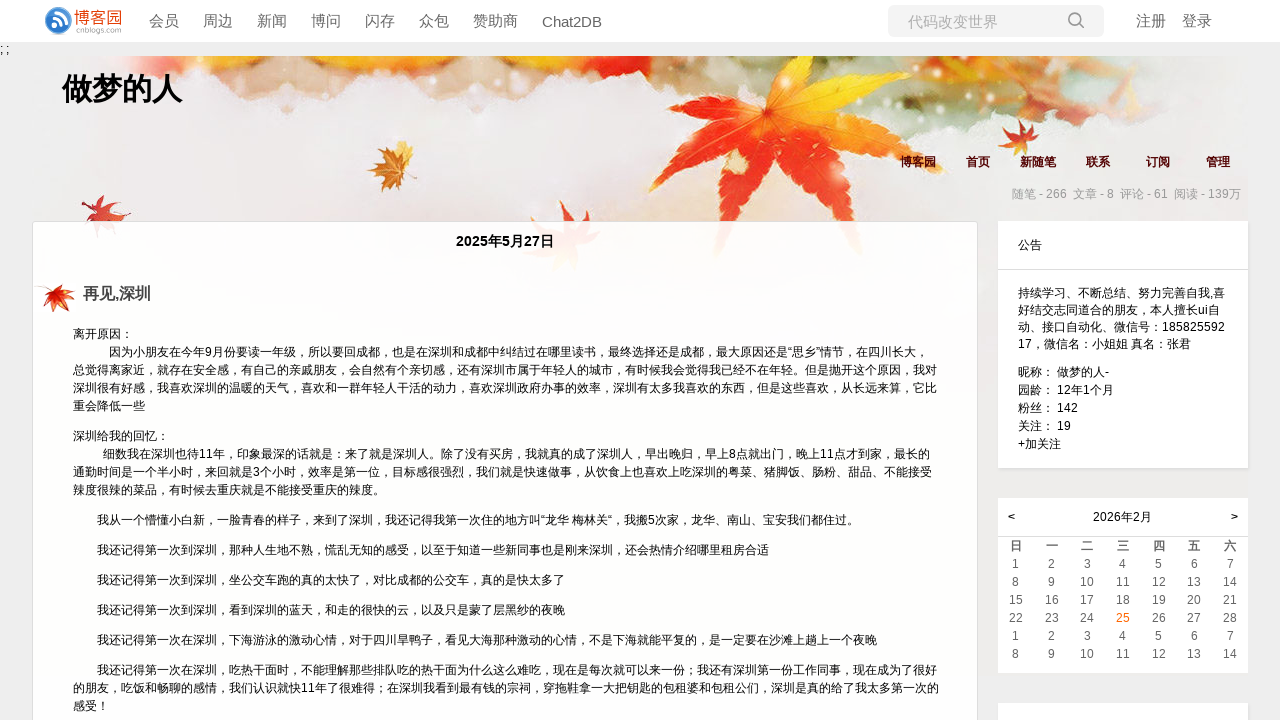

Filled search box with page title: '做梦的人- - 博客园' on #q
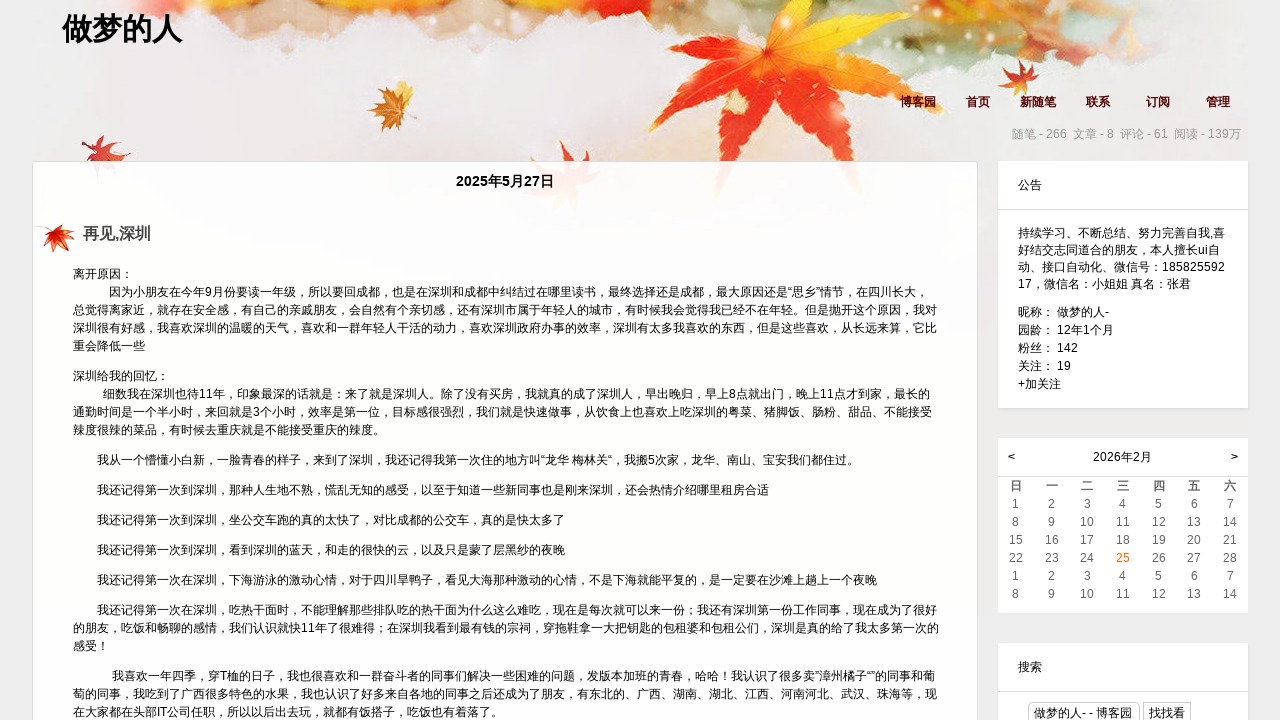

Clicked search button to execute search at (1167, 709) on #btnZzk
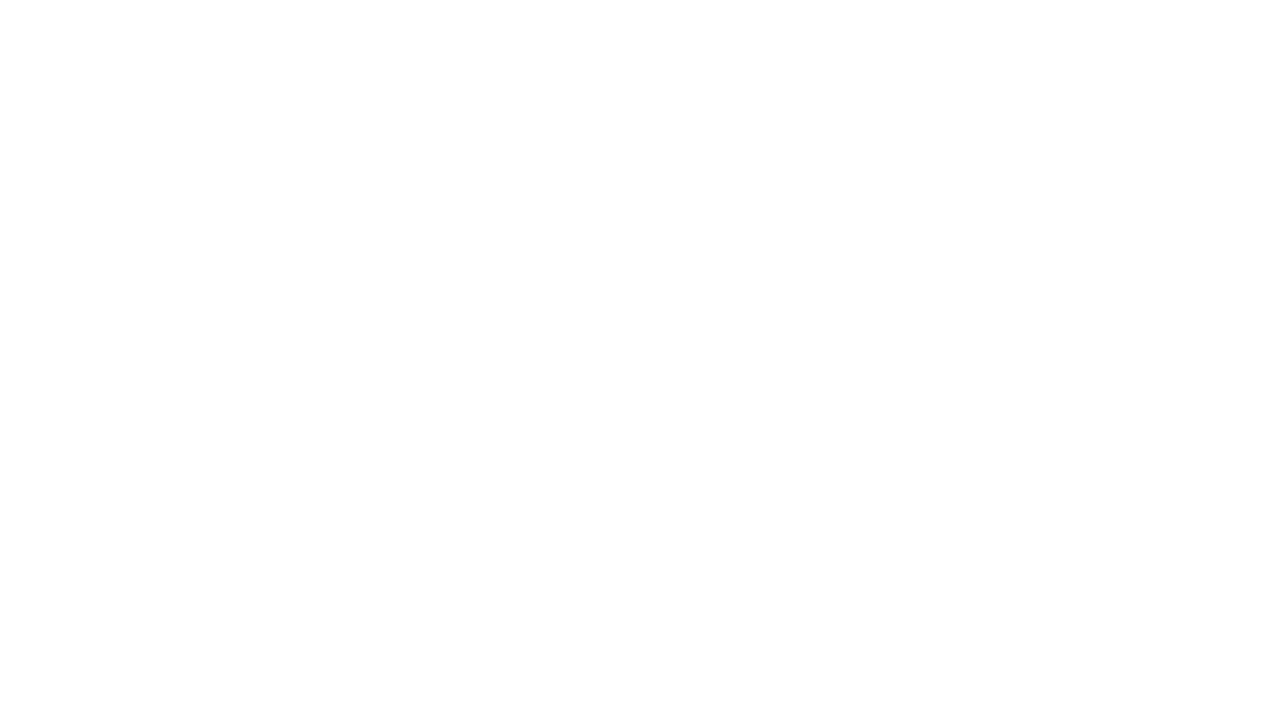

Search results page loaded successfully
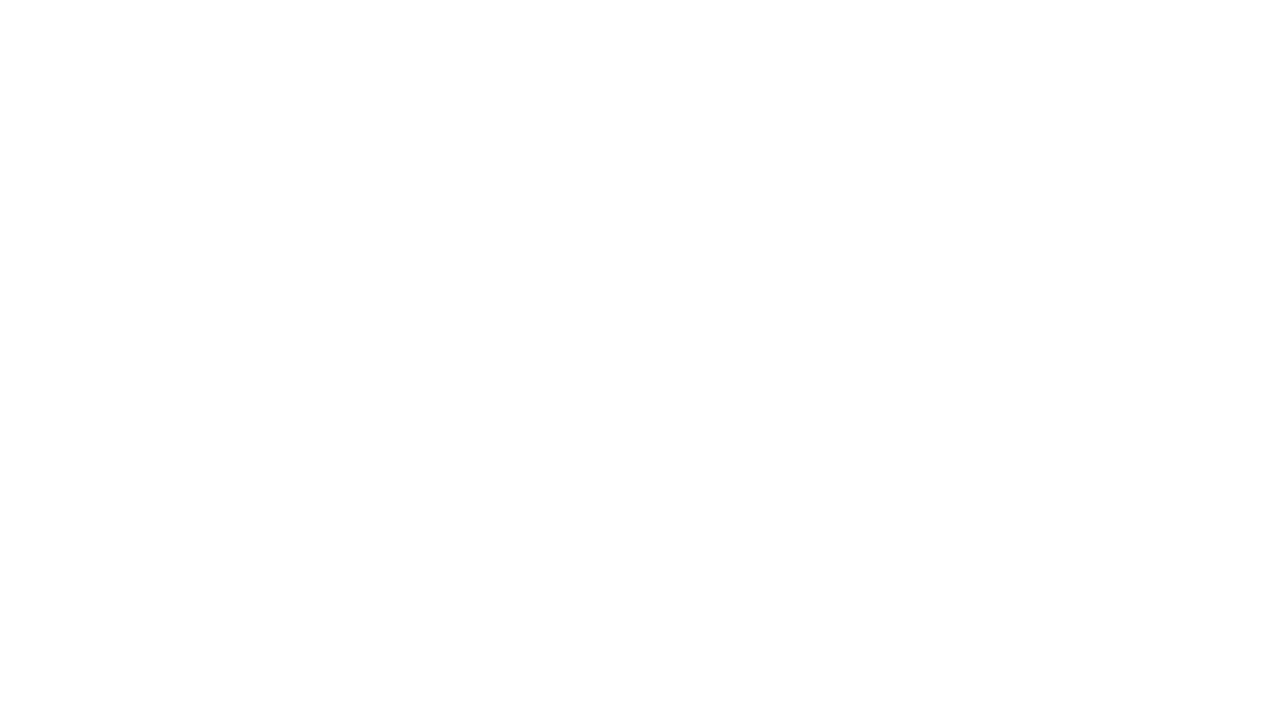

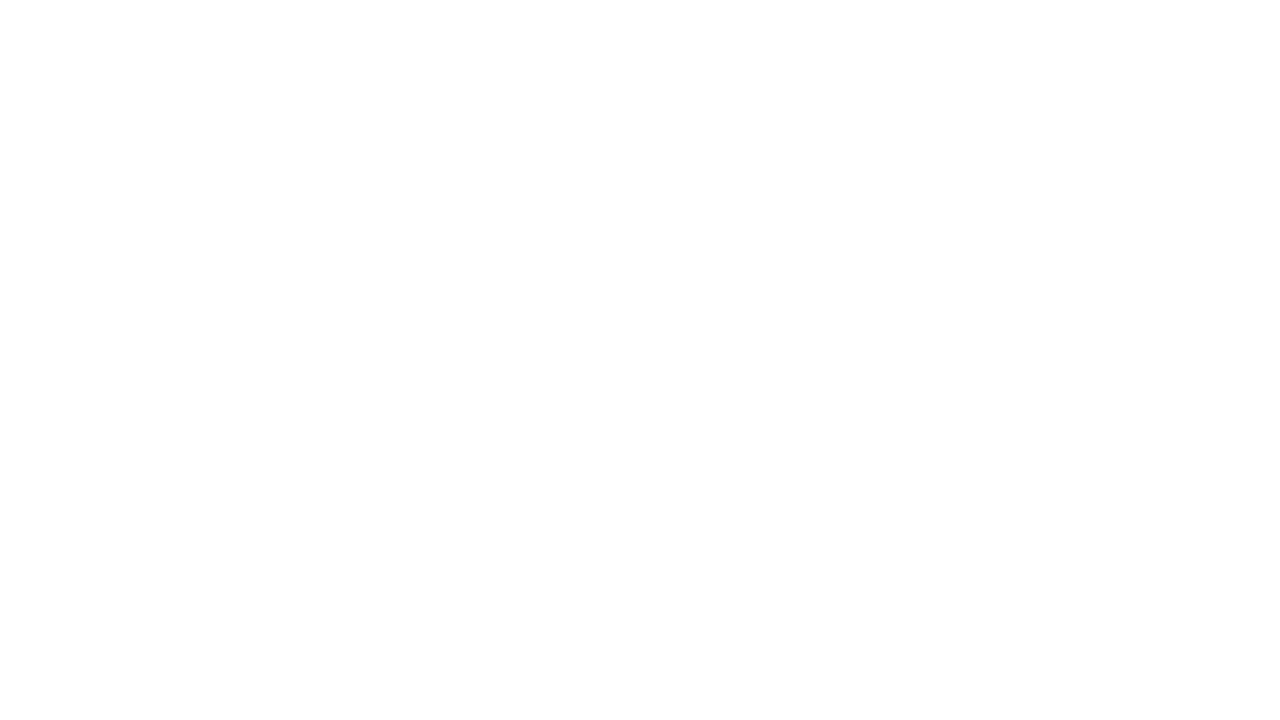